Tests form filling functionality on DemoQA by entering user name, email, current address, and permanent address, then submitting the form

Starting URL: https://demoqa.com/text-box

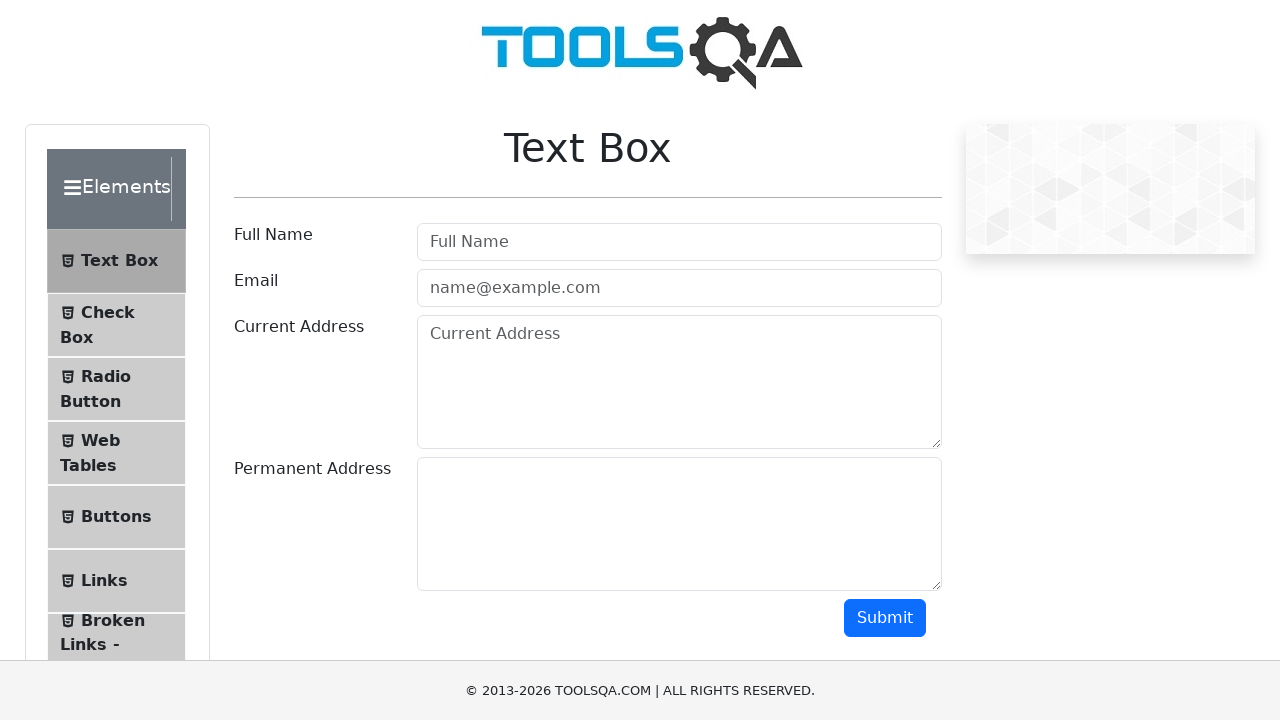

Filled user name field with 'Octavia' on #userName
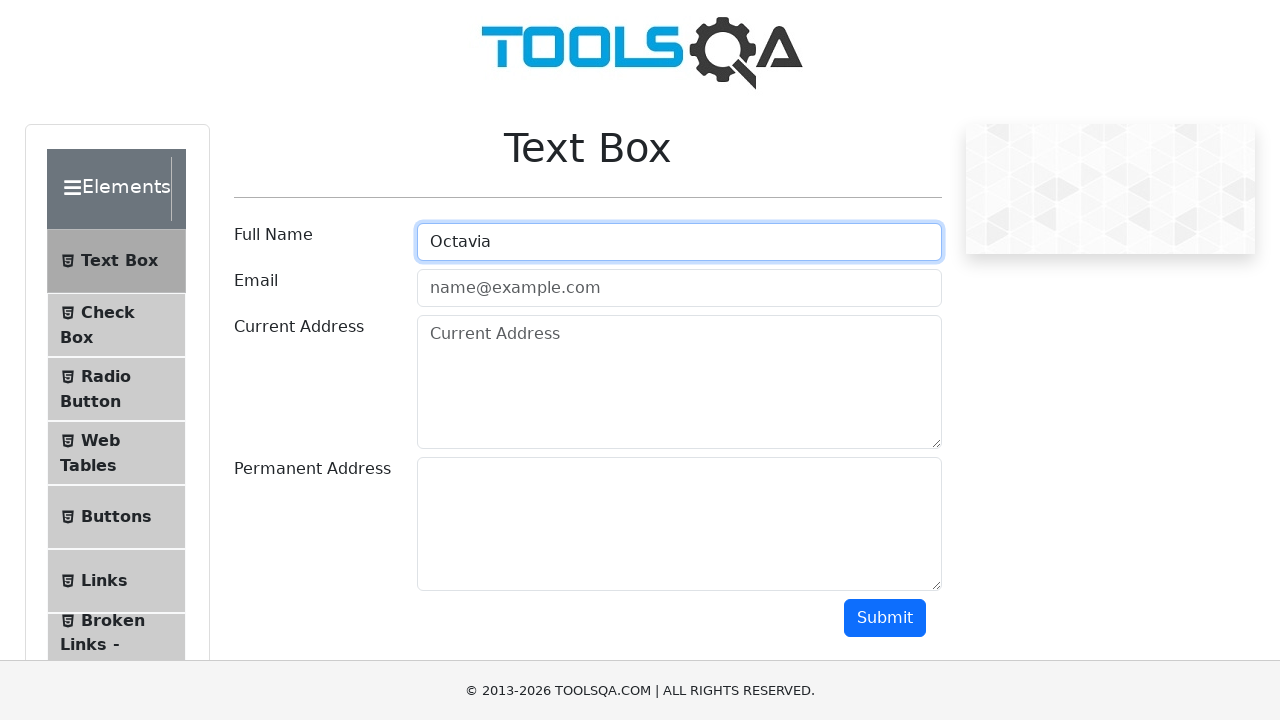

Filled email field with 'test@gmail.com' on #userEmail
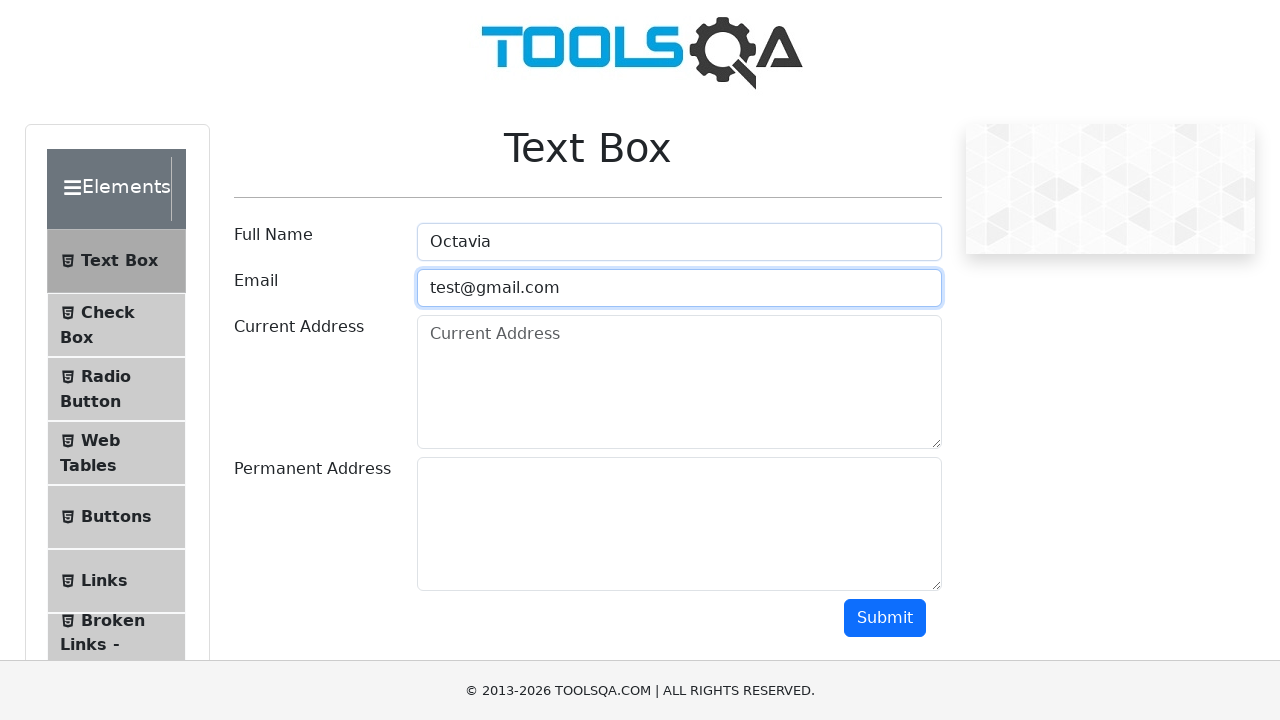

Filled current address field with 'Yogya' on #currentAddress
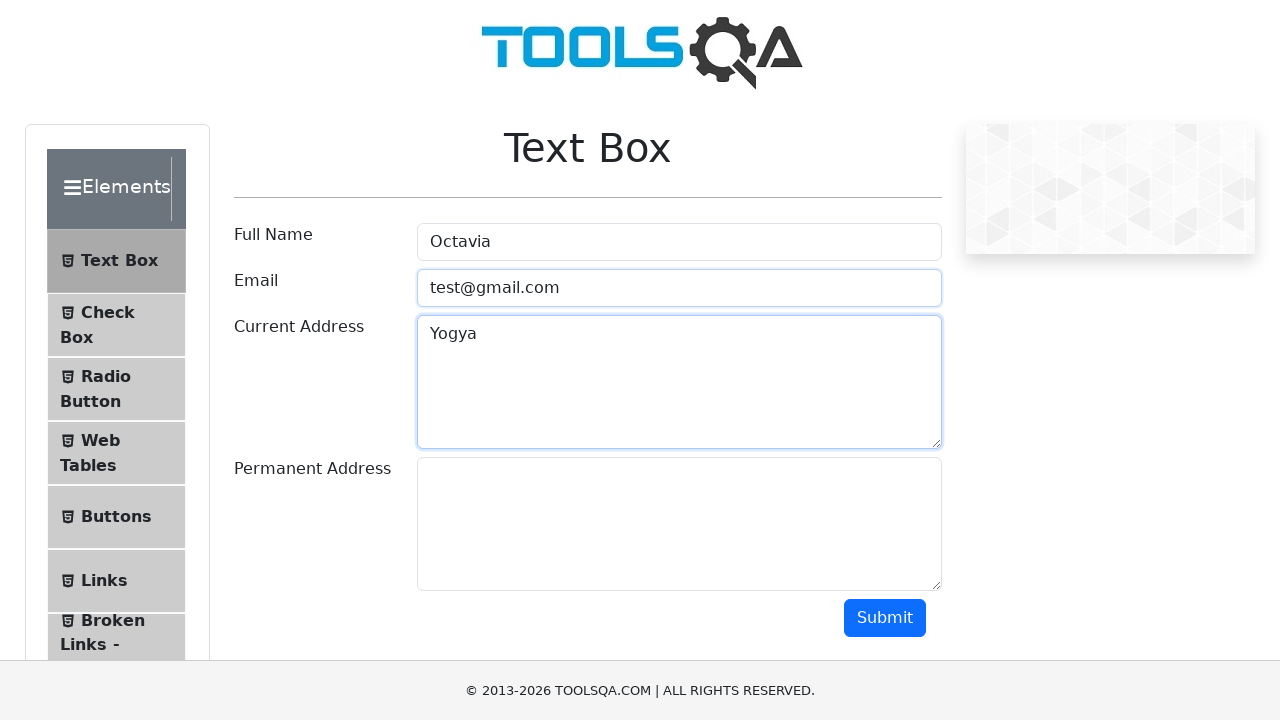

Filled permanent address field with 'Tangerang' on #permanentAddress
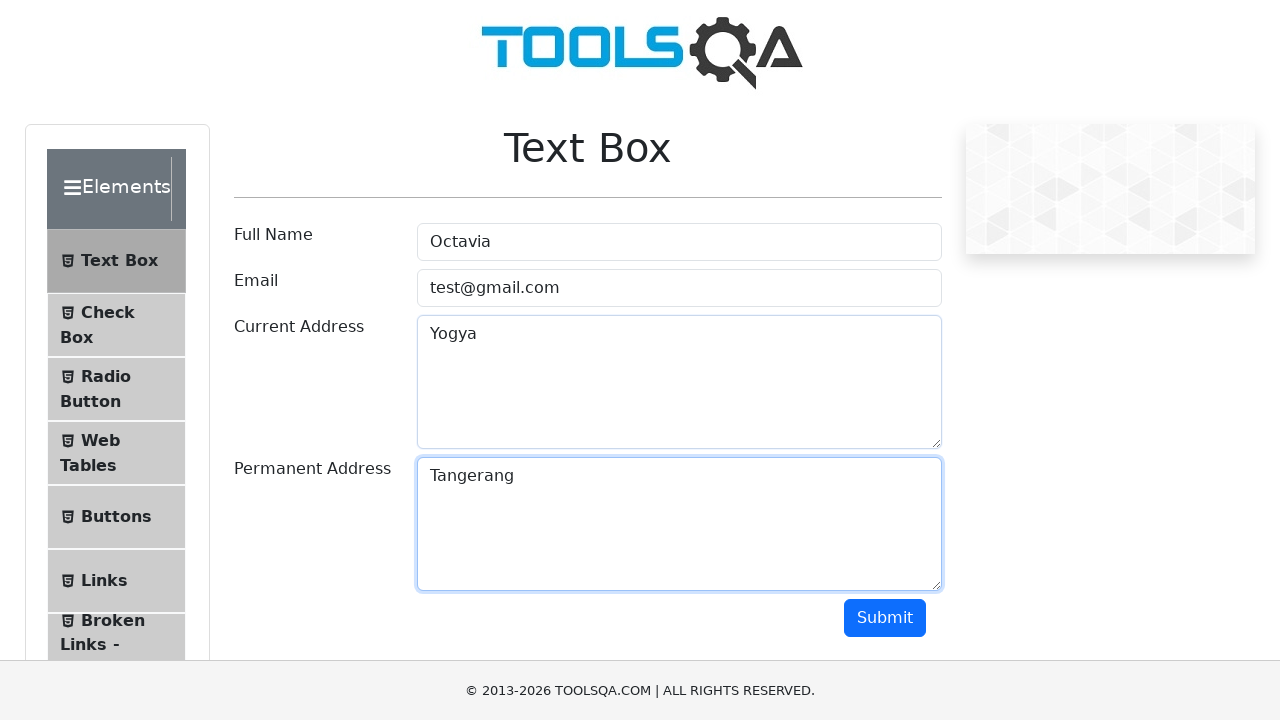

Clicked submit button to submit the form at (885, 618) on #submit
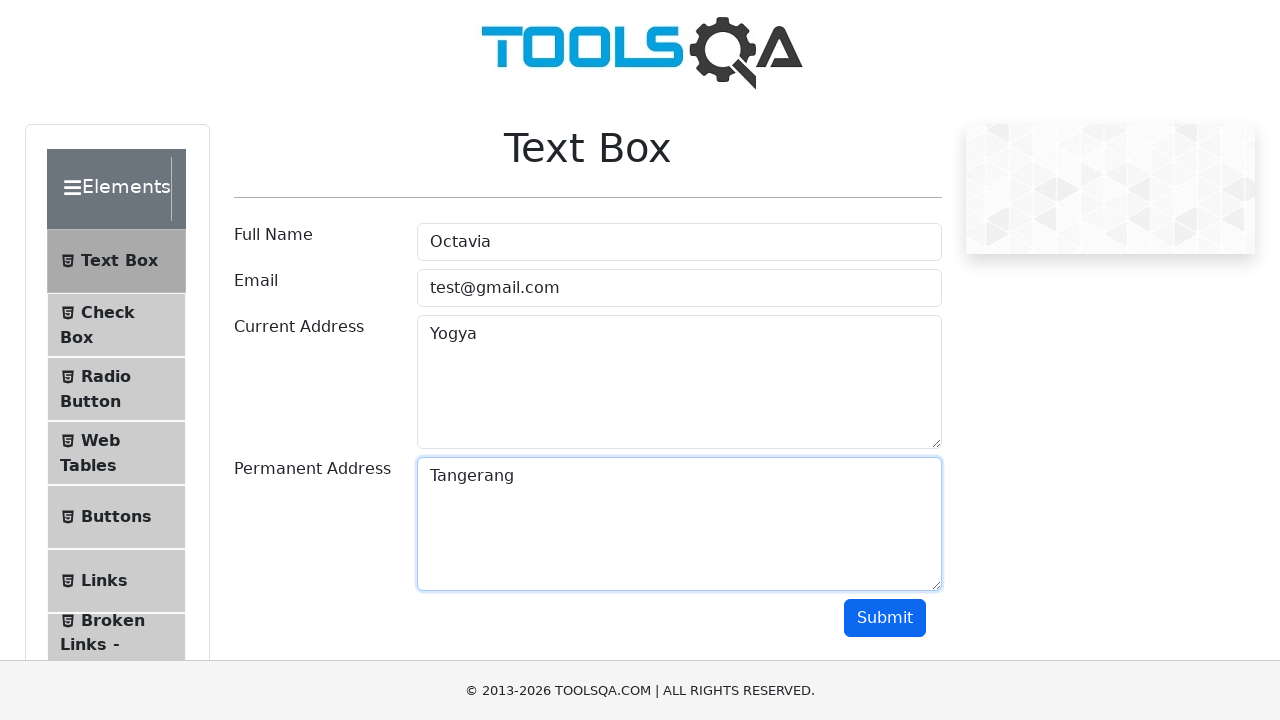

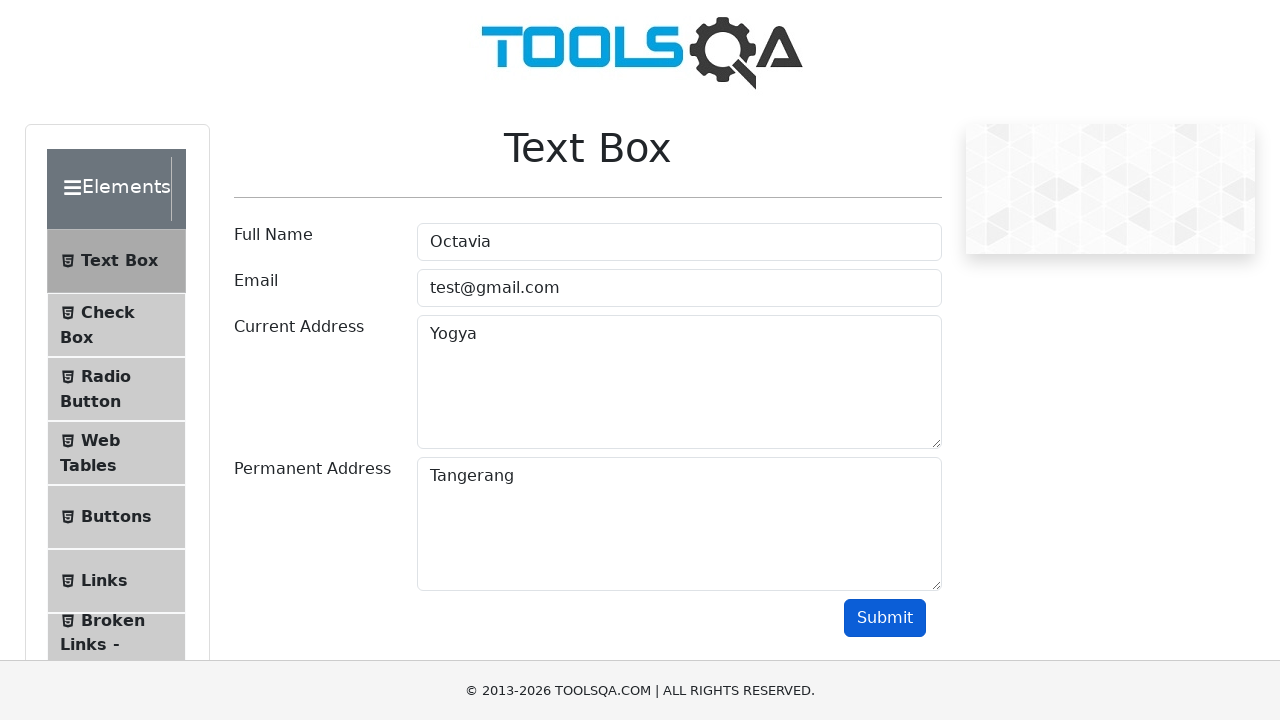